Health check test that navigates to the homepage, checkout, and billing pages to verify they load correctly without errors and contain content.

Starting URL: https://m4ktaba.com

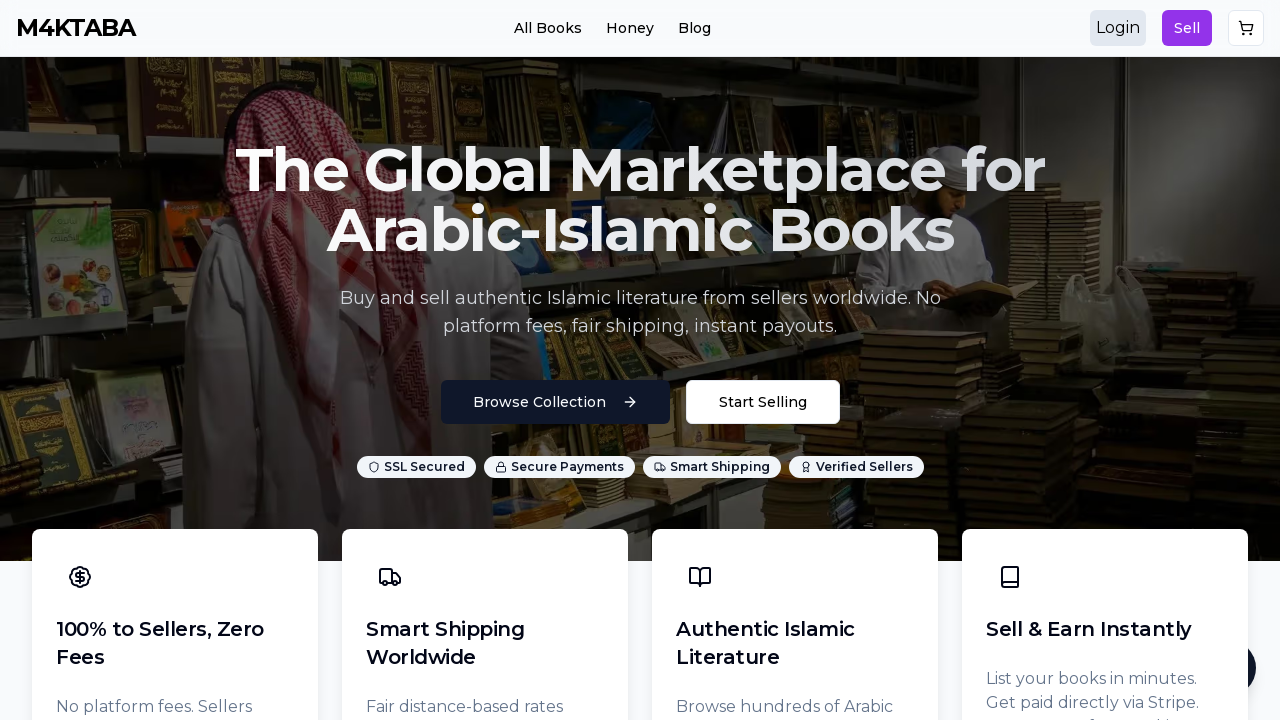

Set default timeout to 20 seconds
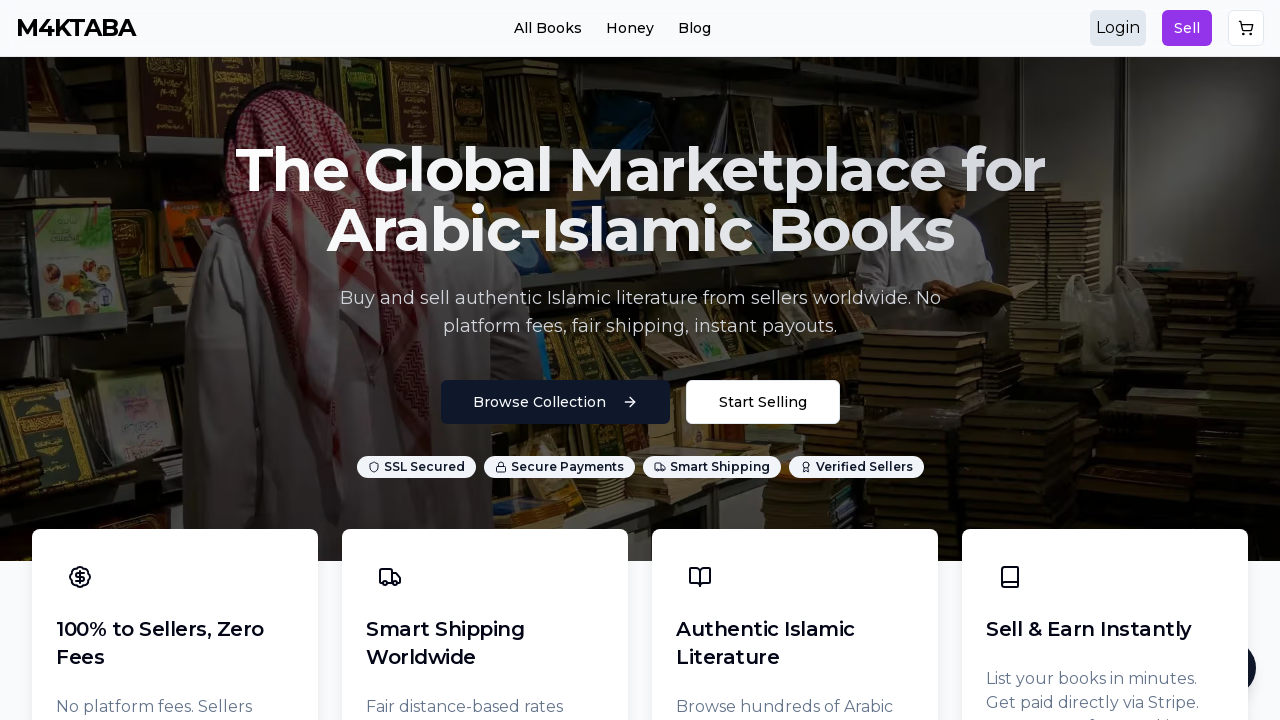

Waited for homepage DOM to load
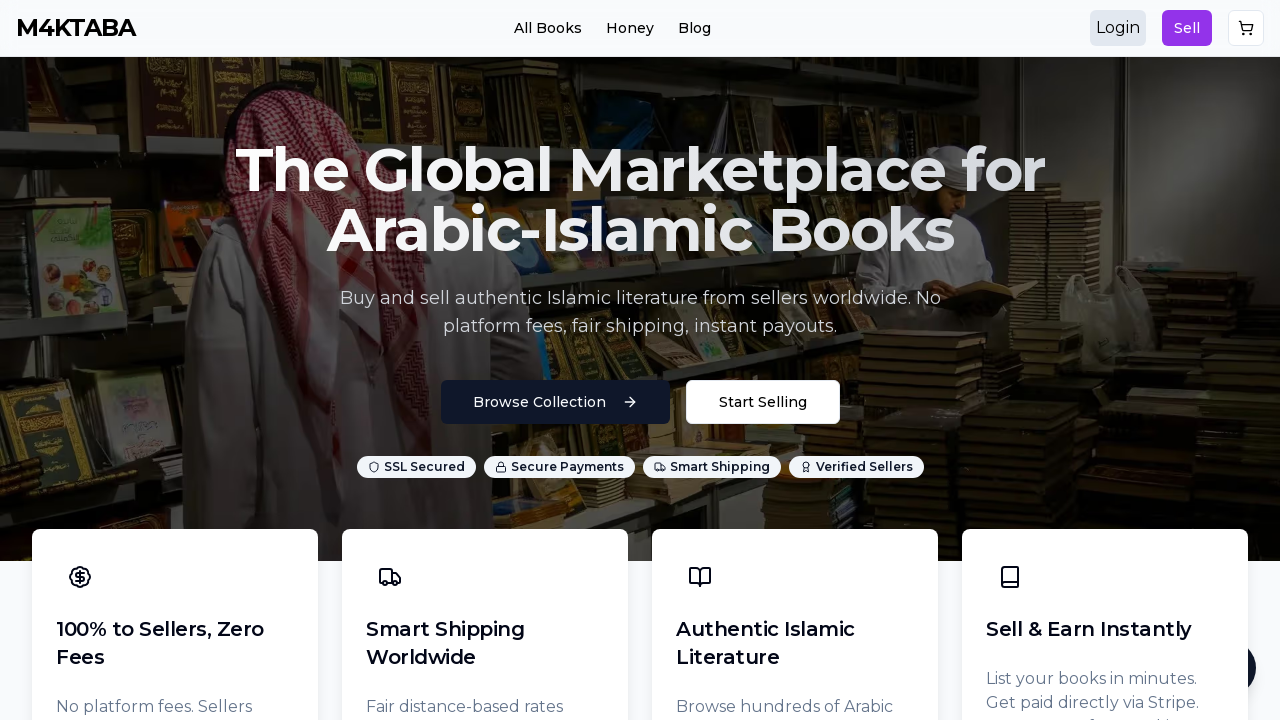

Waited 1 second for additional page rendering
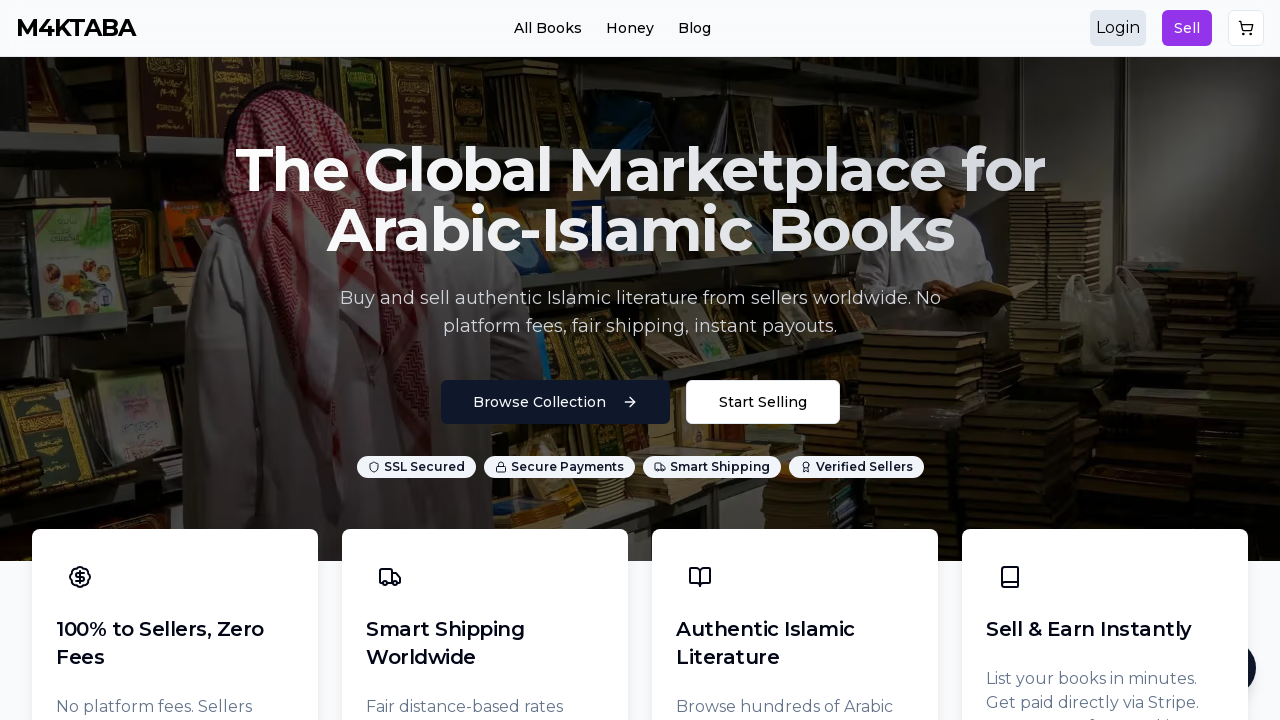

Retrieved homepage title: 'M4KTABA | Online Islamic-Arabic Books Marketplace'
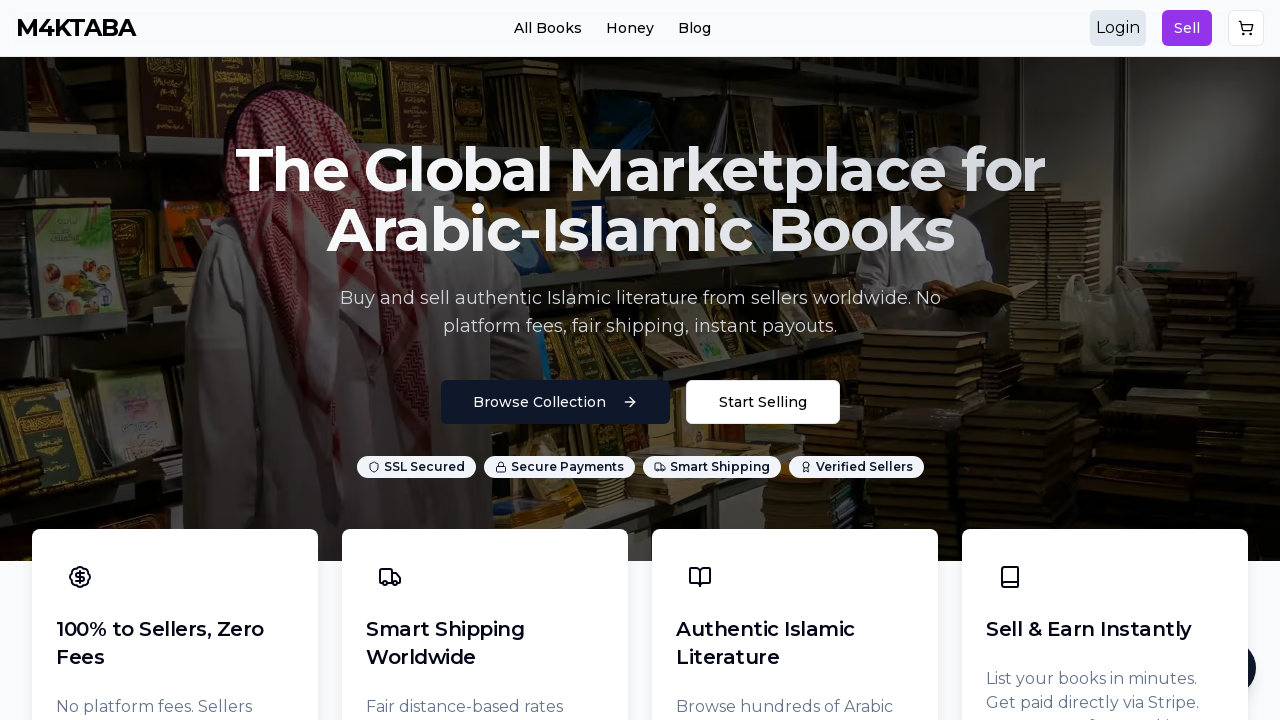

Verified homepage has sufficient content (>50 characters)
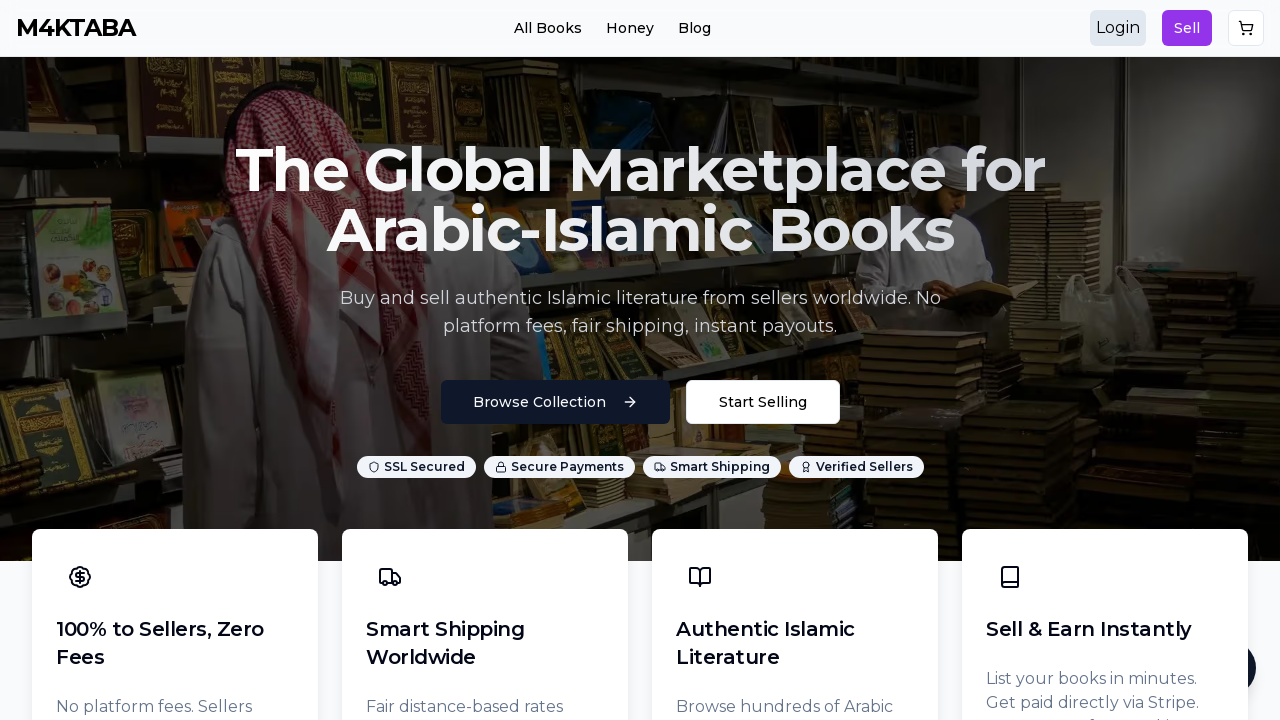

Navigated to checkout page
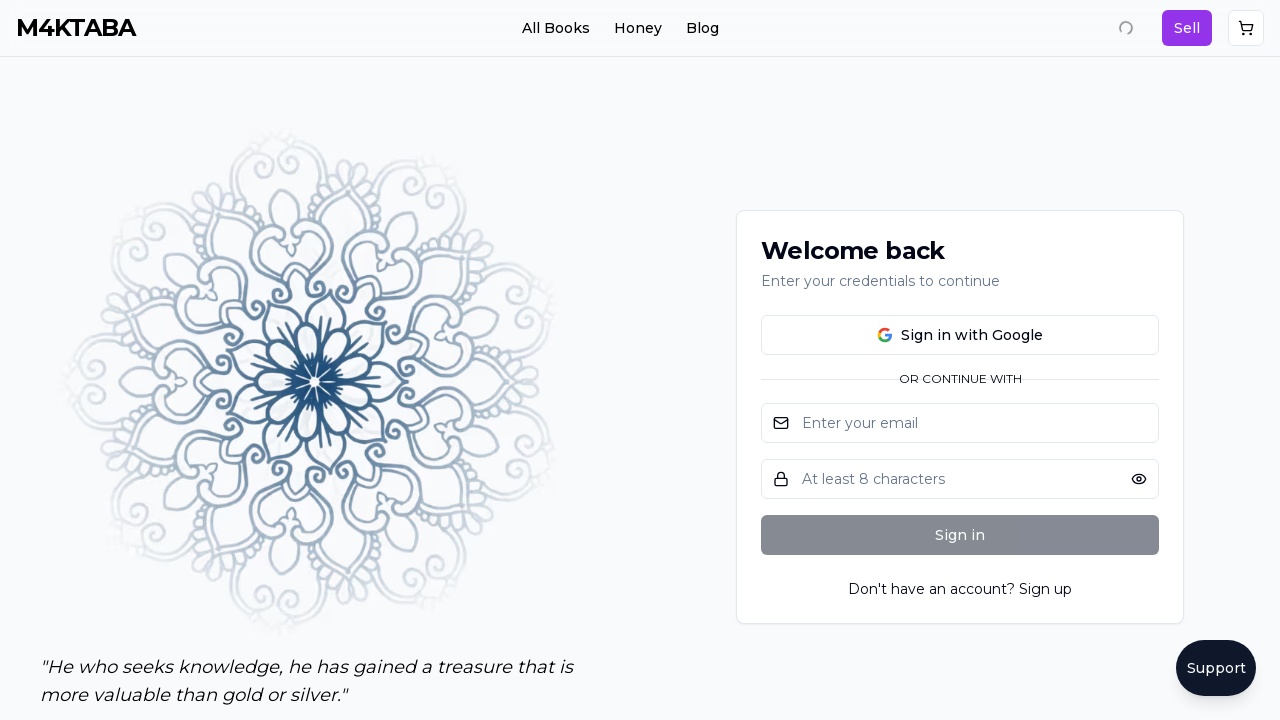

Waited 1 second for checkout page to render
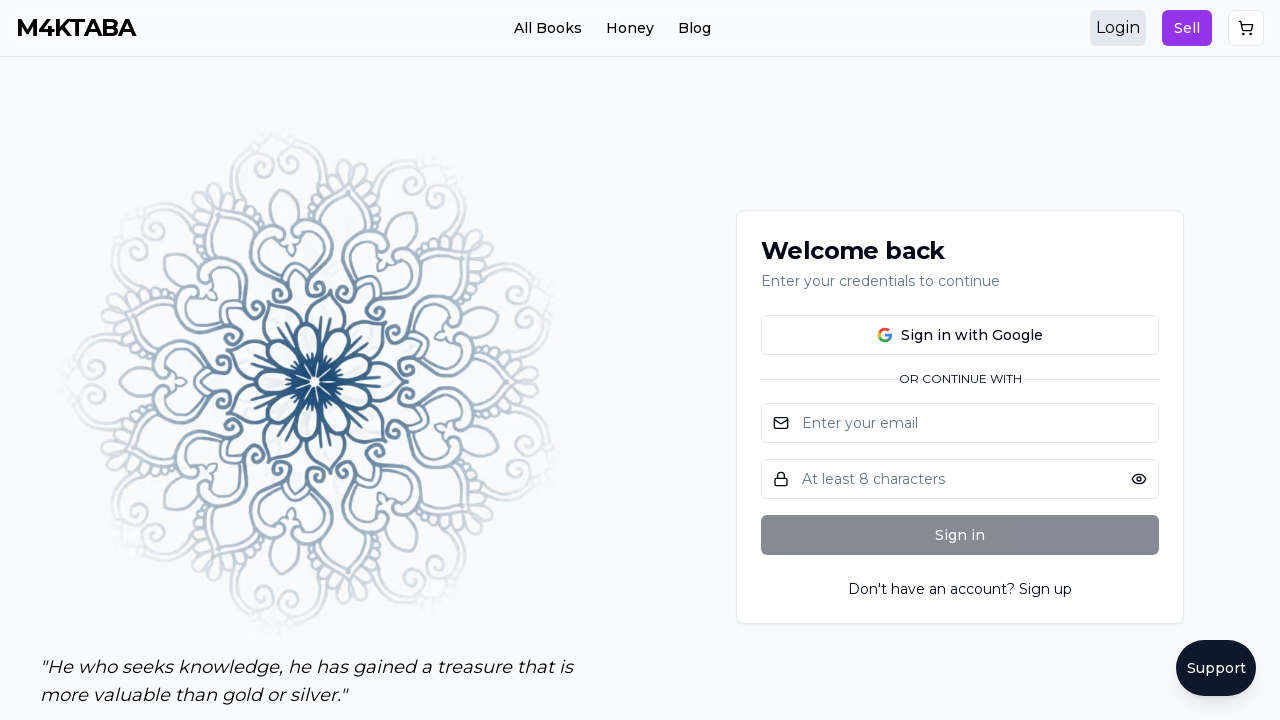

Retrieved checkout page title: 'M4KTABA | Online Islamic-Arabic Books Marketplace'
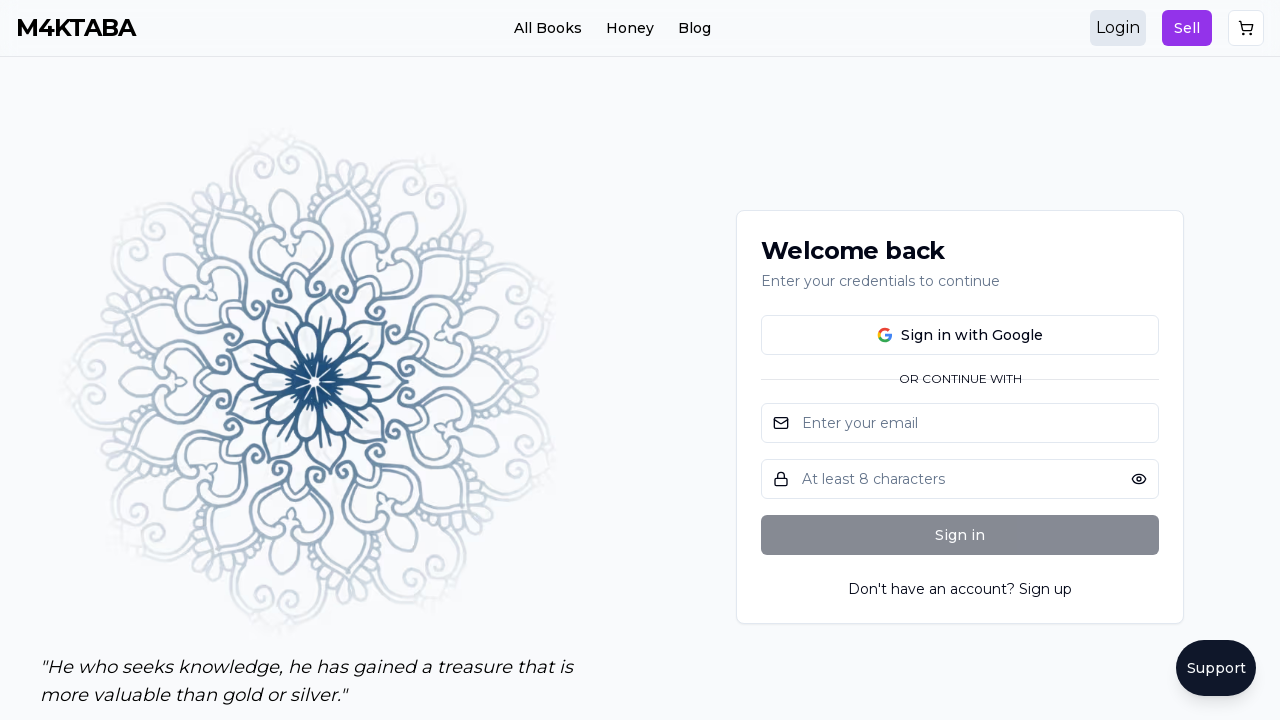

Verified checkout page has sufficient content (>50 characters)
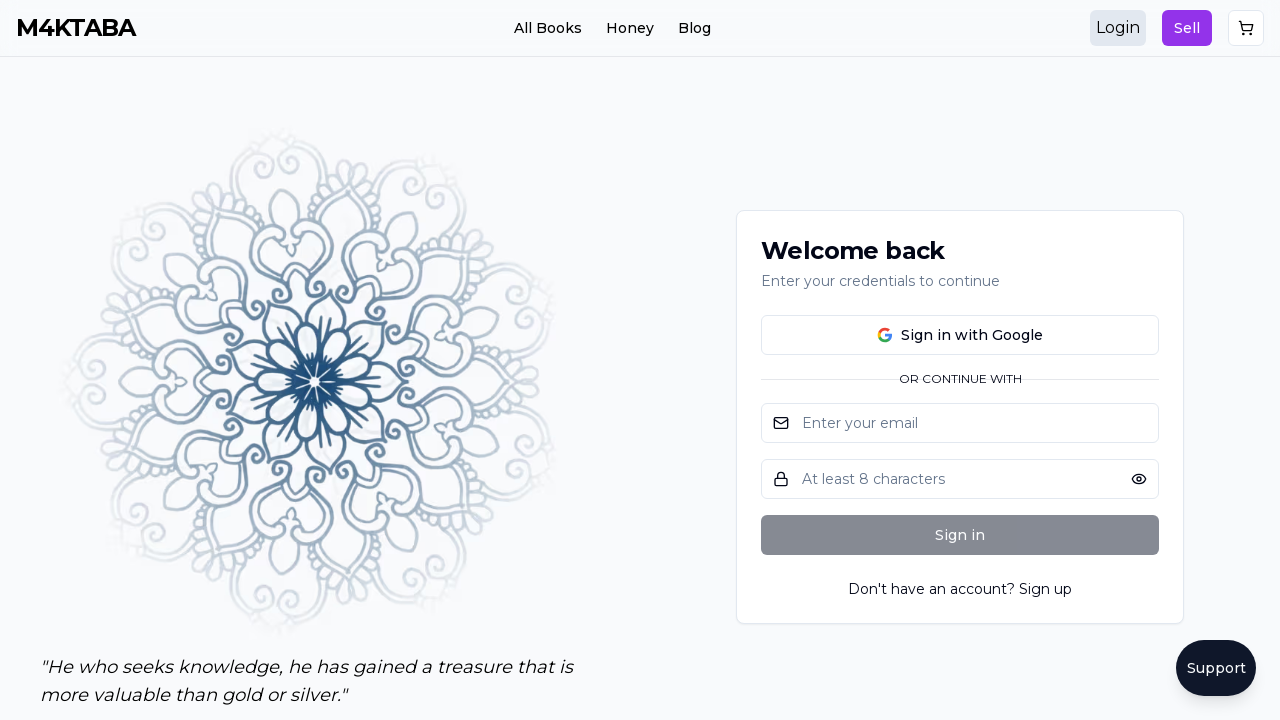

Navigated to billing page
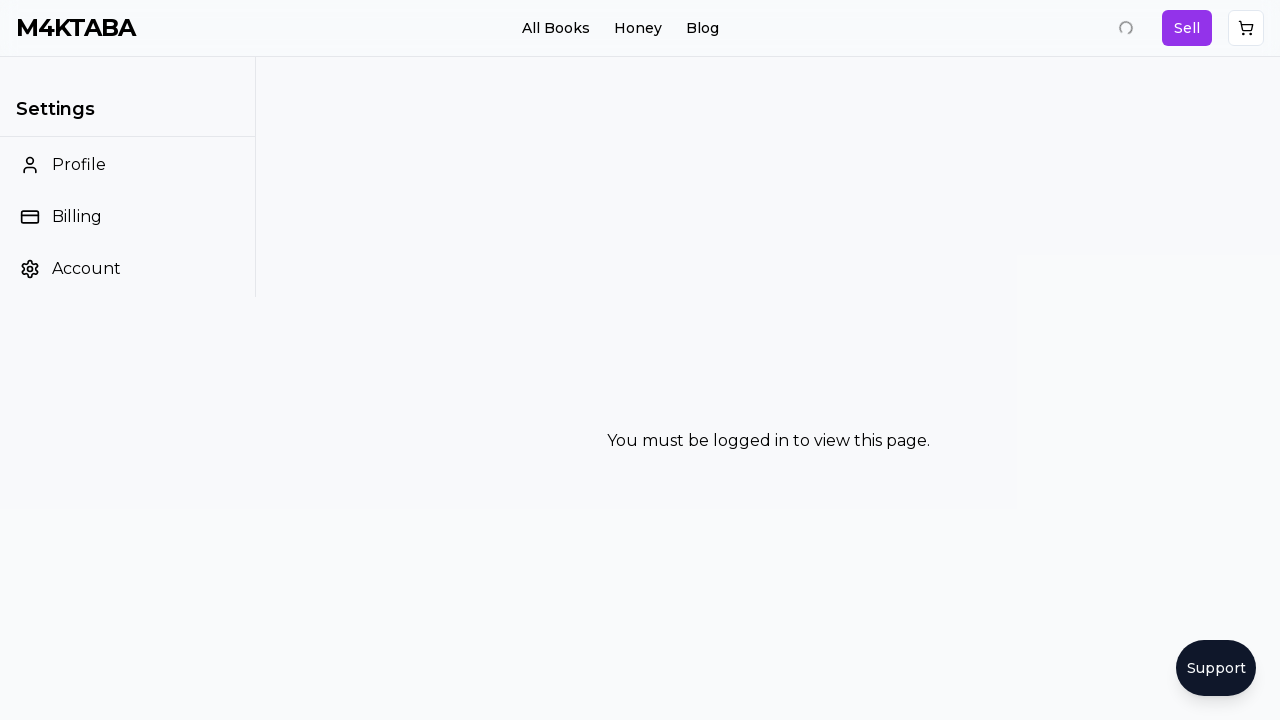

Waited 1 second for billing page to render
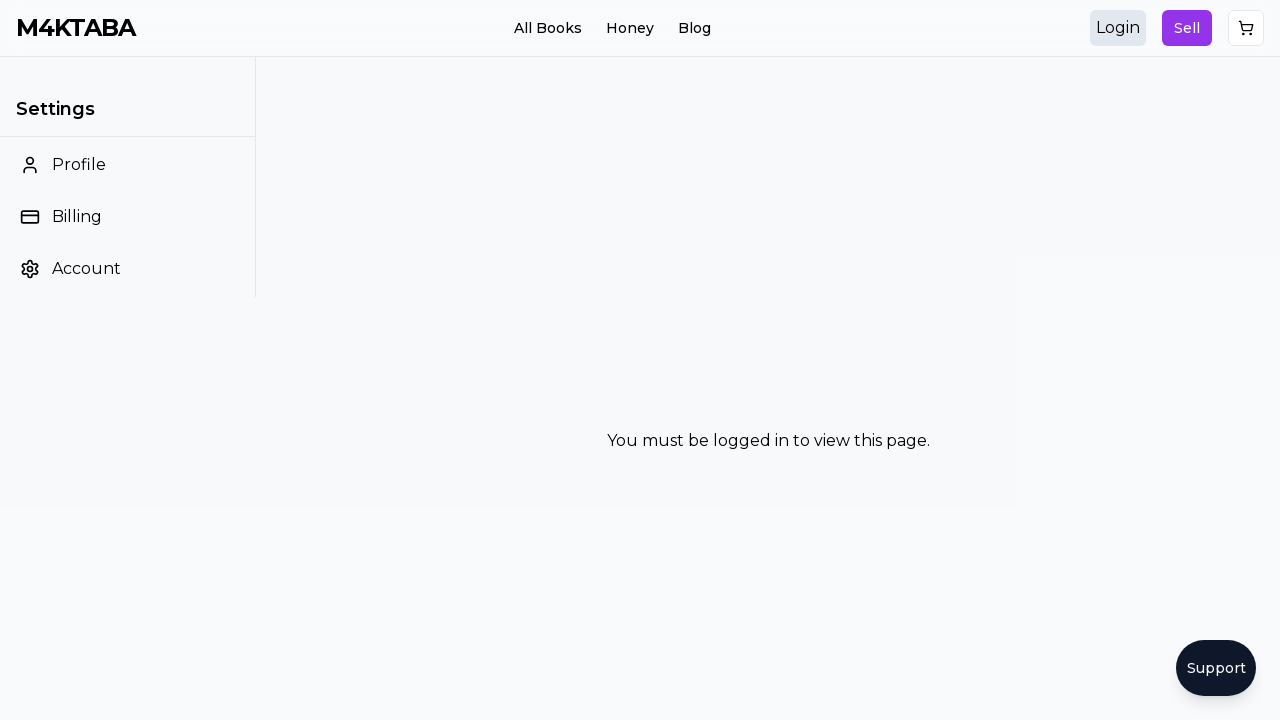

Retrieved billing page title: 'M4KTABA | Online Islamic-Arabic Books Marketplace'
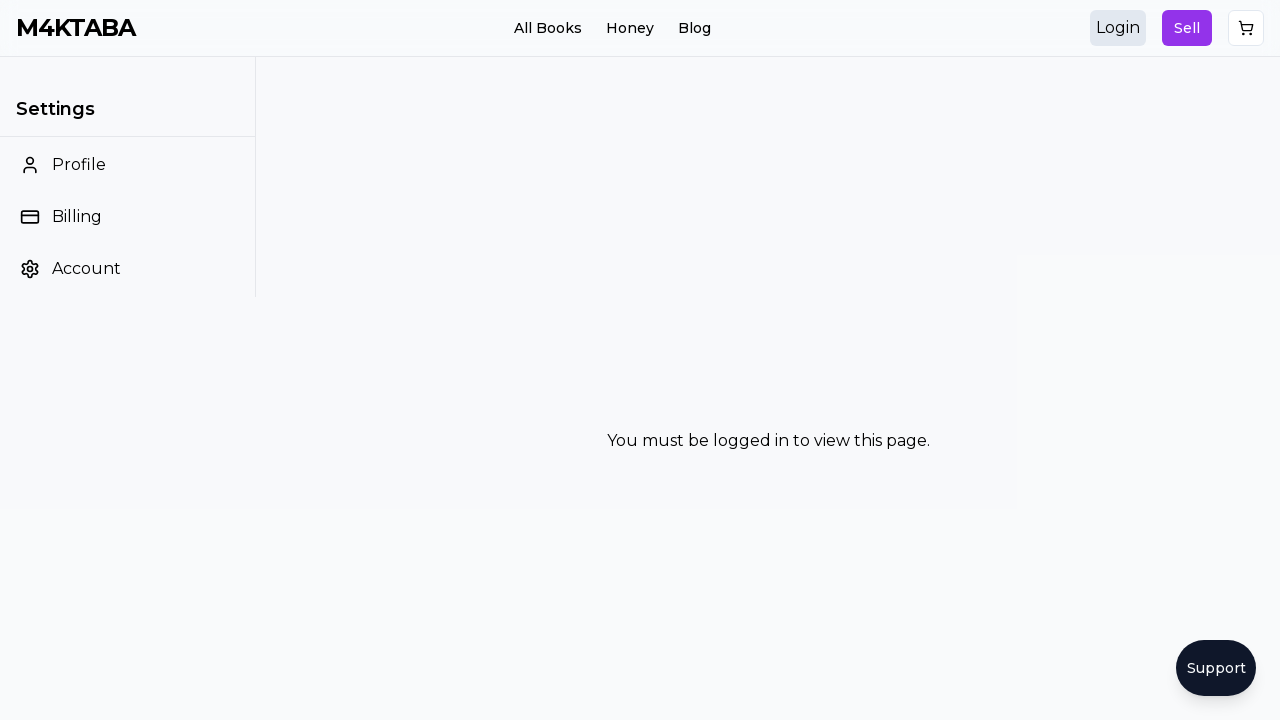

Verified billing page has sufficient content (>50 characters)
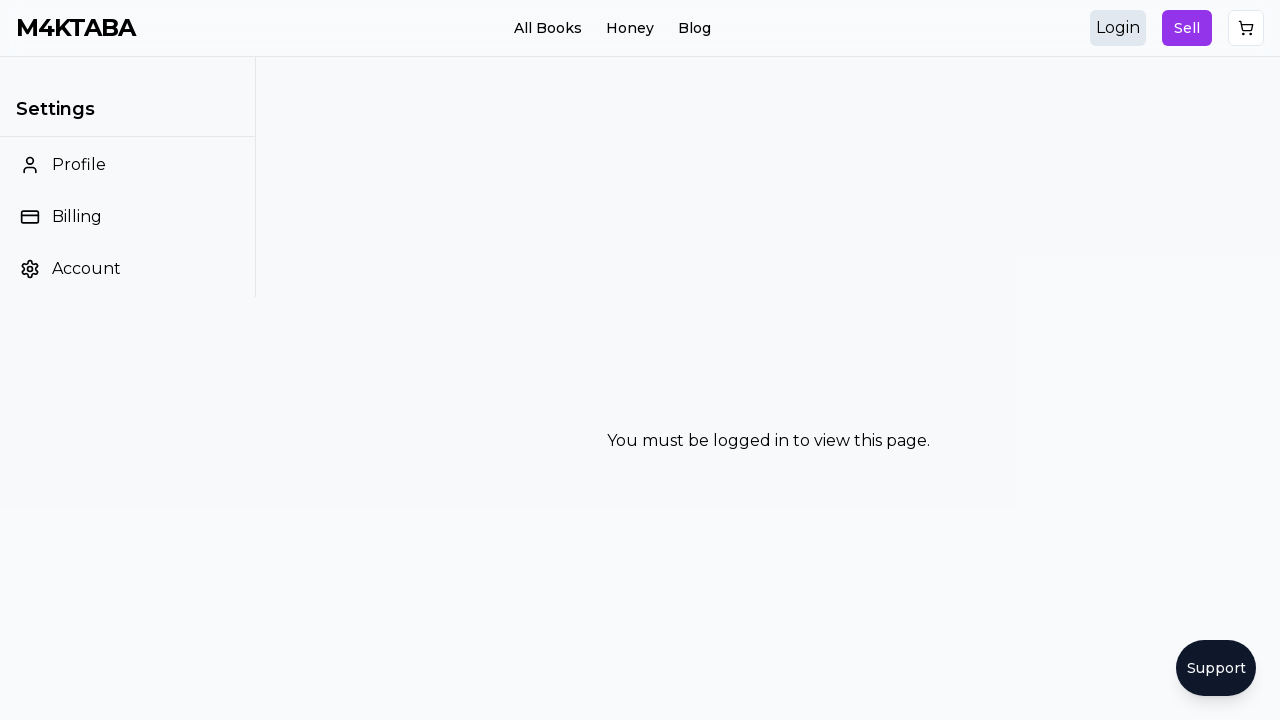

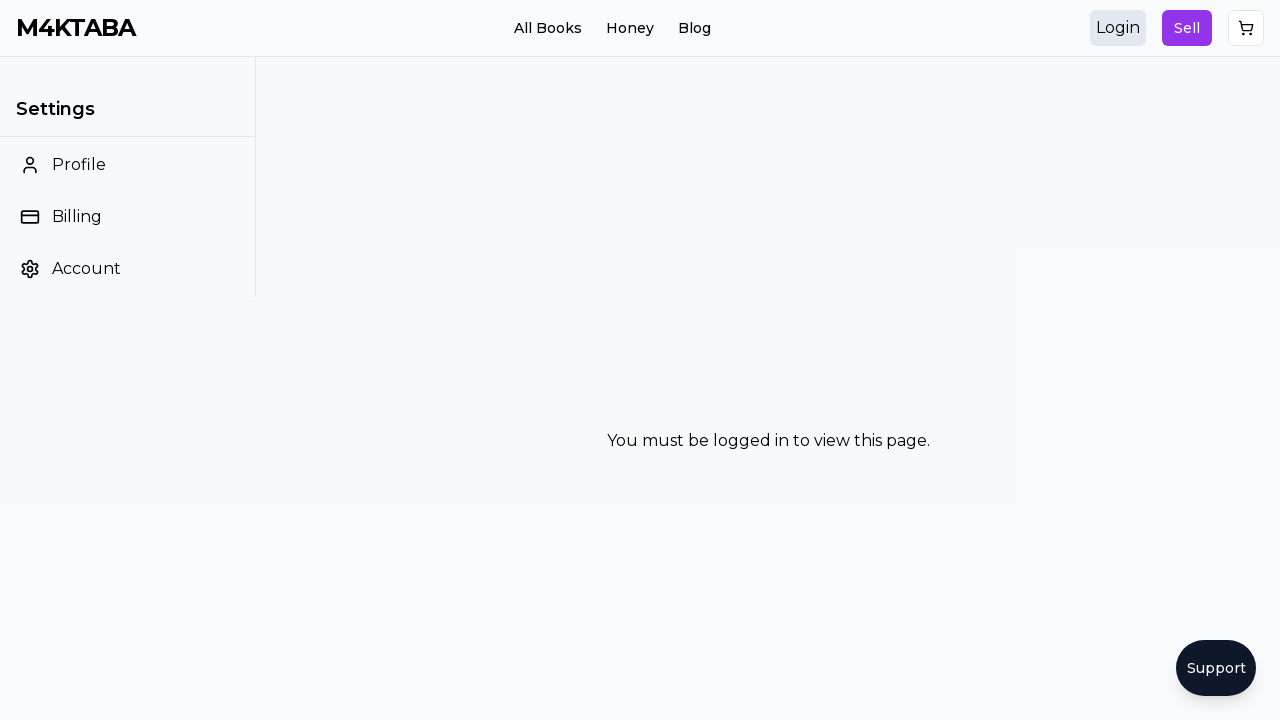